Tests JavaScript prompt alert by clicking a button to trigger it, entering text into the prompt, accepting it, and verifying the entered text is displayed on the page.

Starting URL: https://demoqa.com/alerts

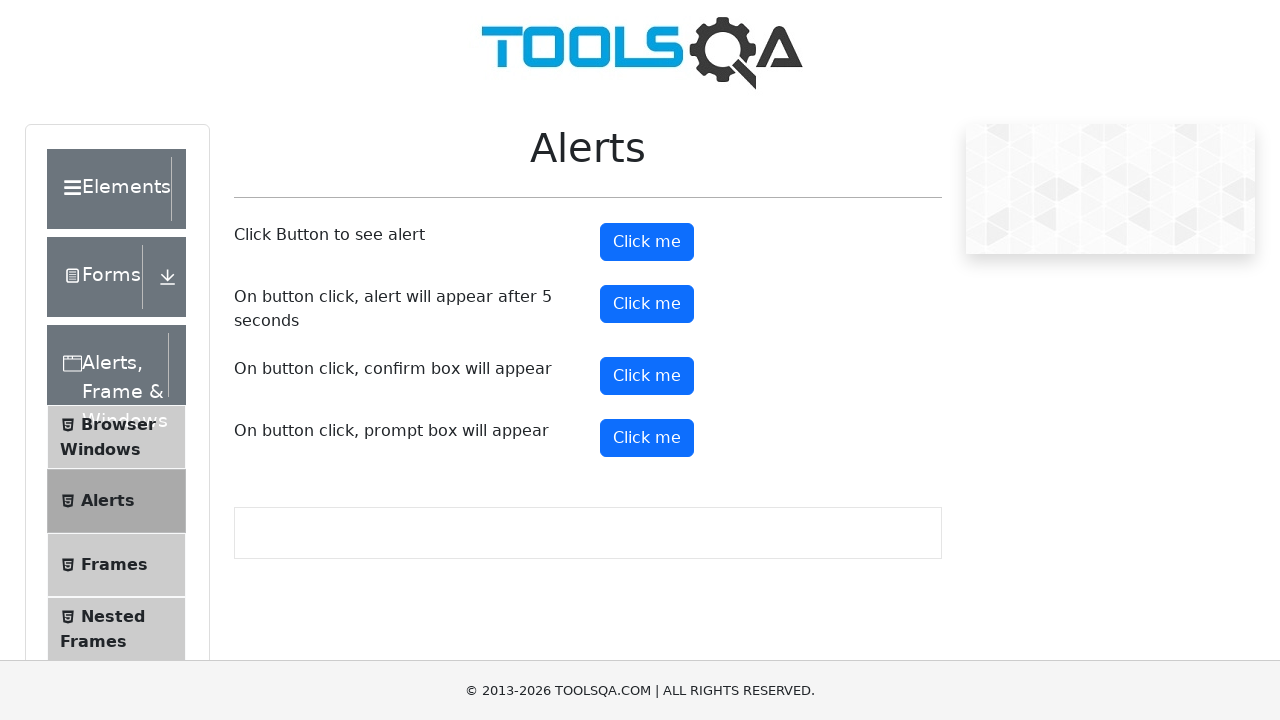

Waited 2 seconds for page to load
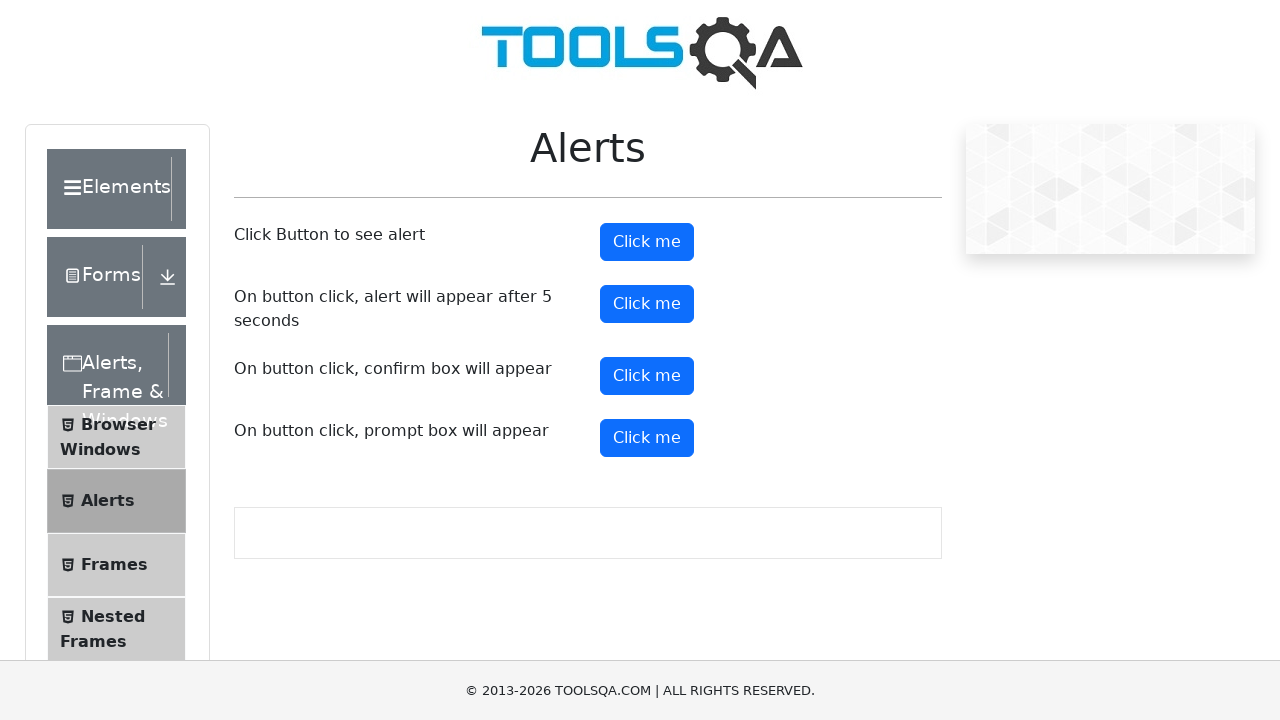

Set up dialog handler to accept prompt with text 'Hằng Mỹ'
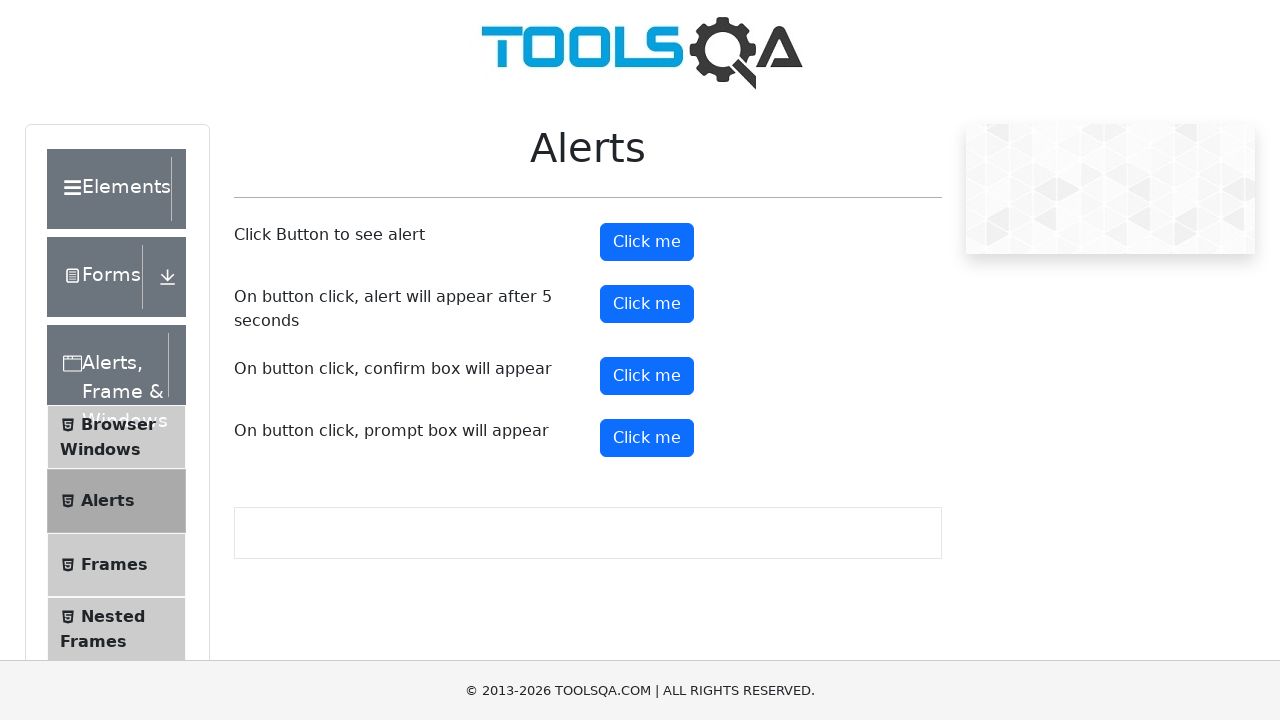

Clicked the prompt button to trigger JavaScript alert at (647, 438) on #promtButton
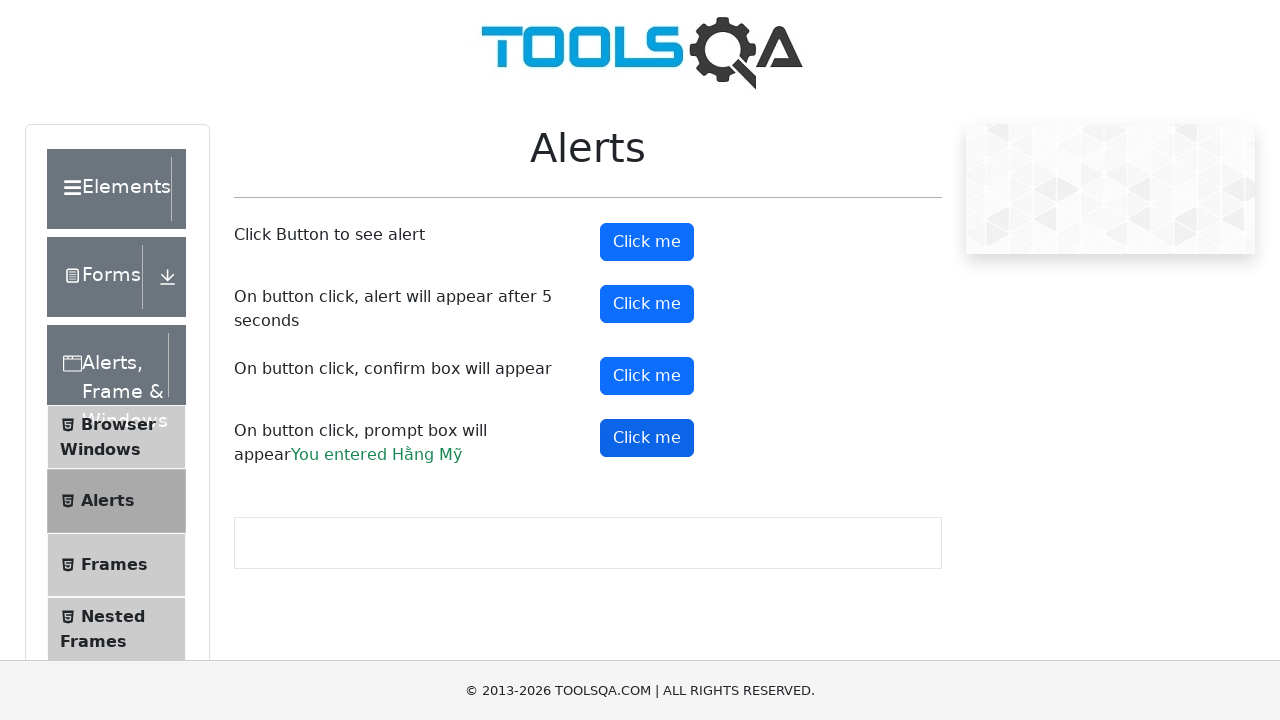

Waited for prompt result element to appear
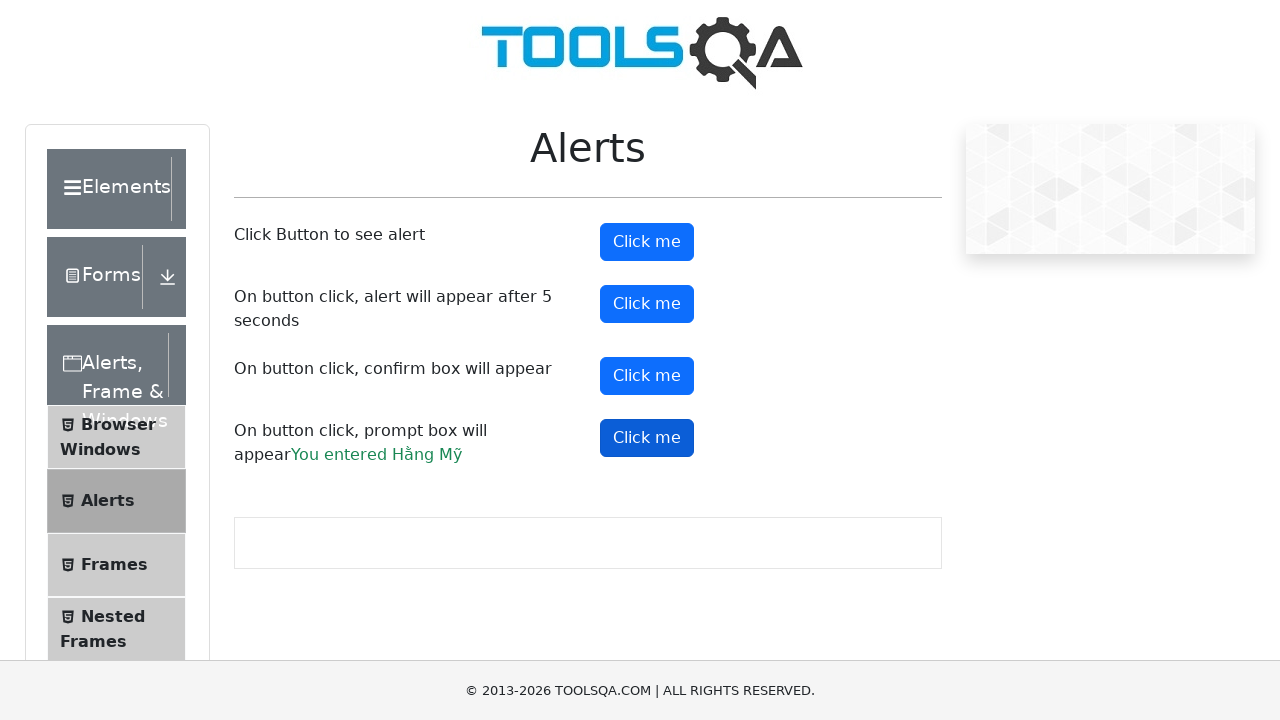

Retrieved prompt result text from page
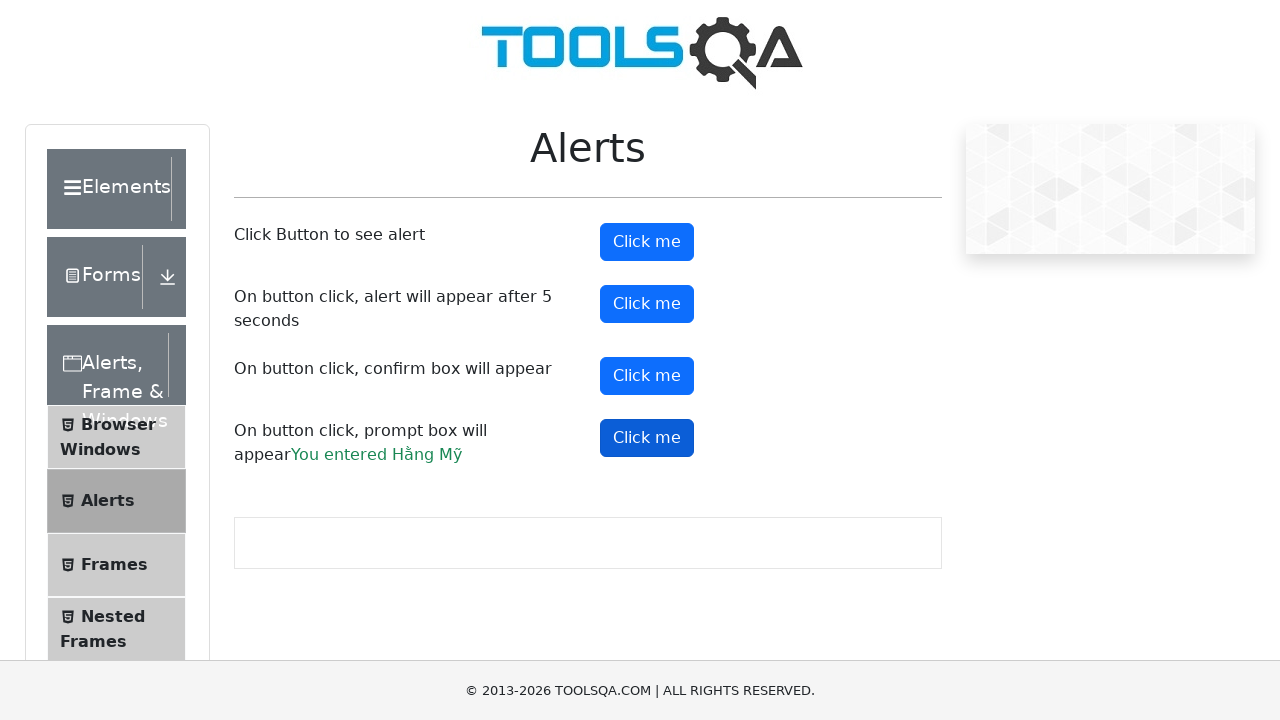

Verified that entered text 'Hằng Mỹ' is displayed in result
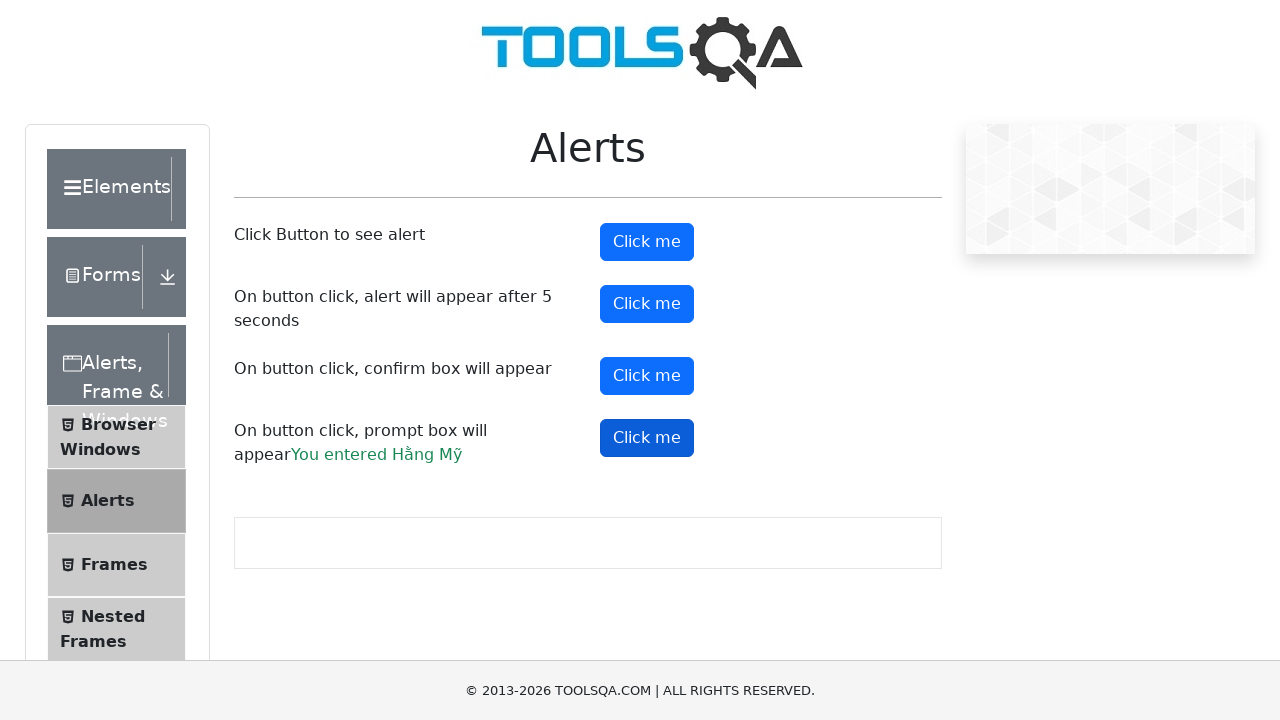

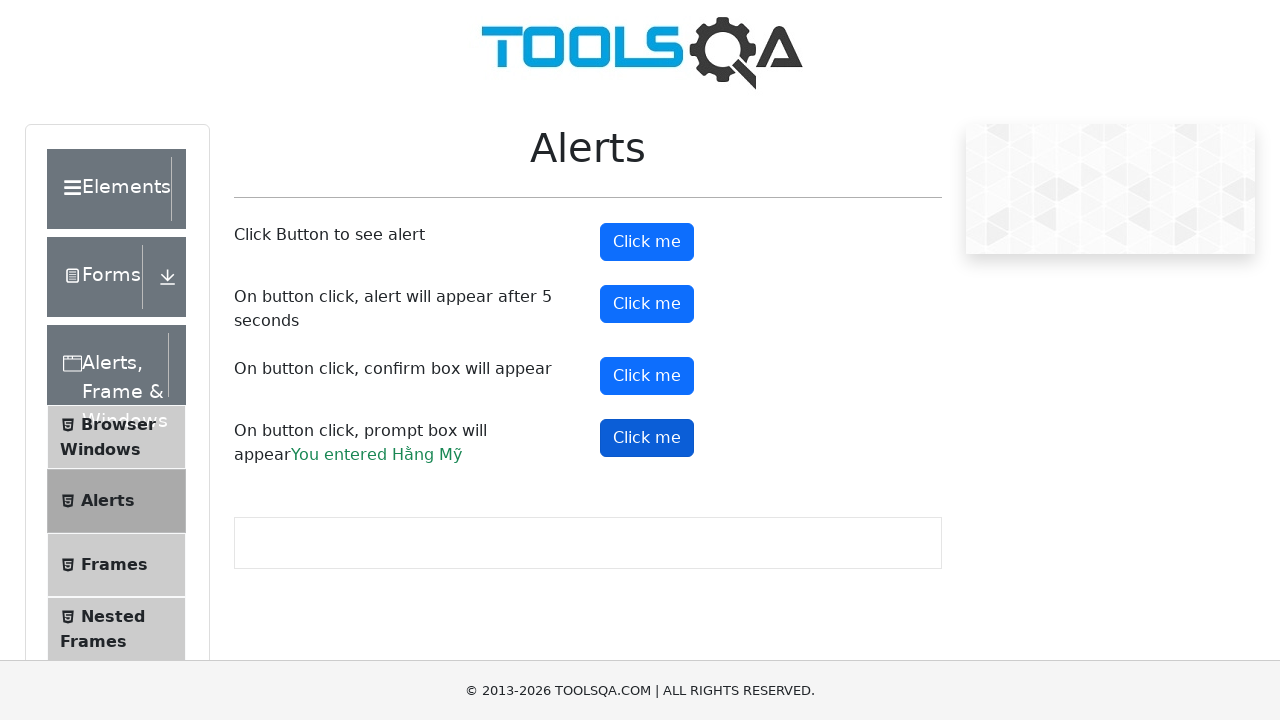